Tests that todo data persists after page reload

Starting URL: https://demo.playwright.dev/todomvc

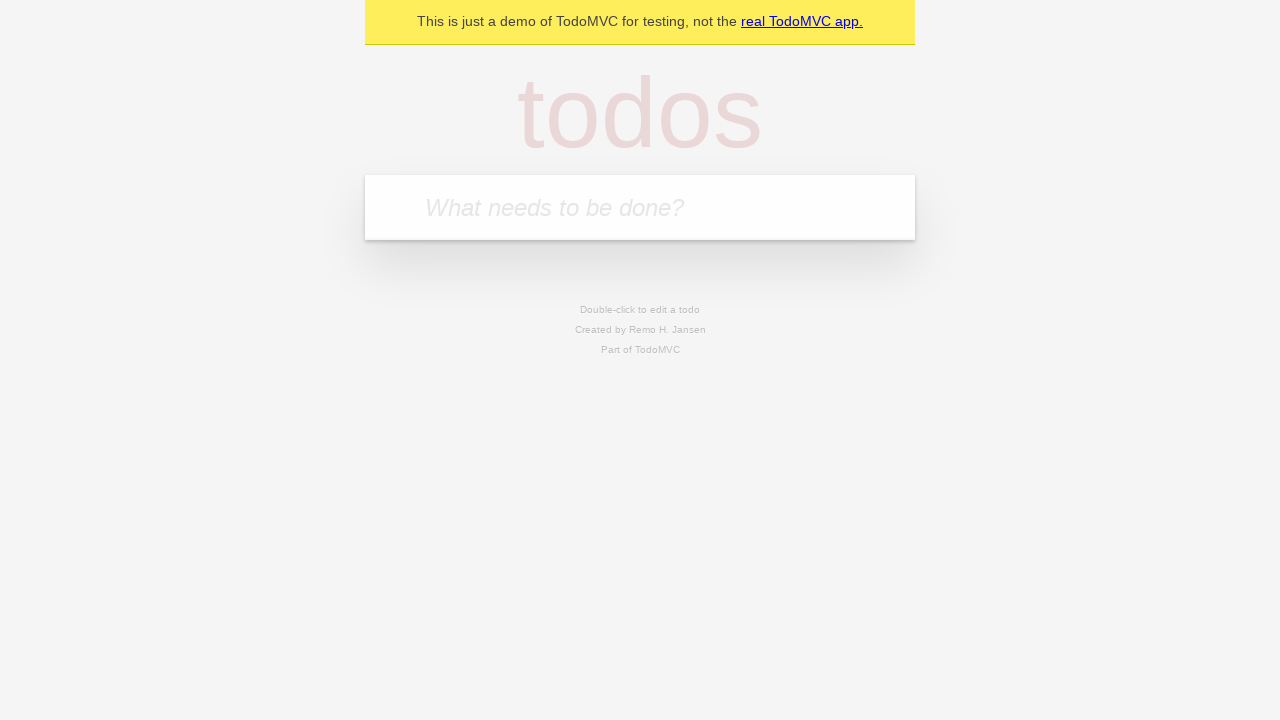

Located the 'What needs to be done?' input field
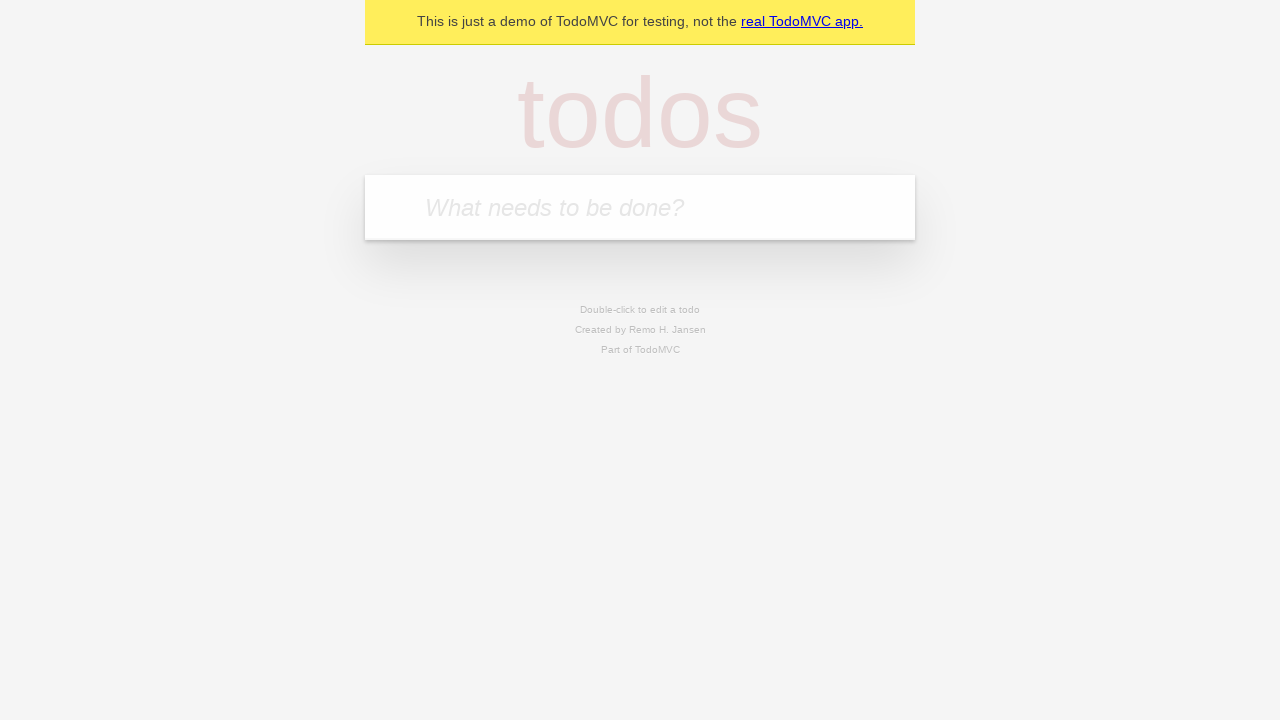

Filled todo input with 'buy some cheese' on internal:attr=[placeholder="What needs to be done?"i]
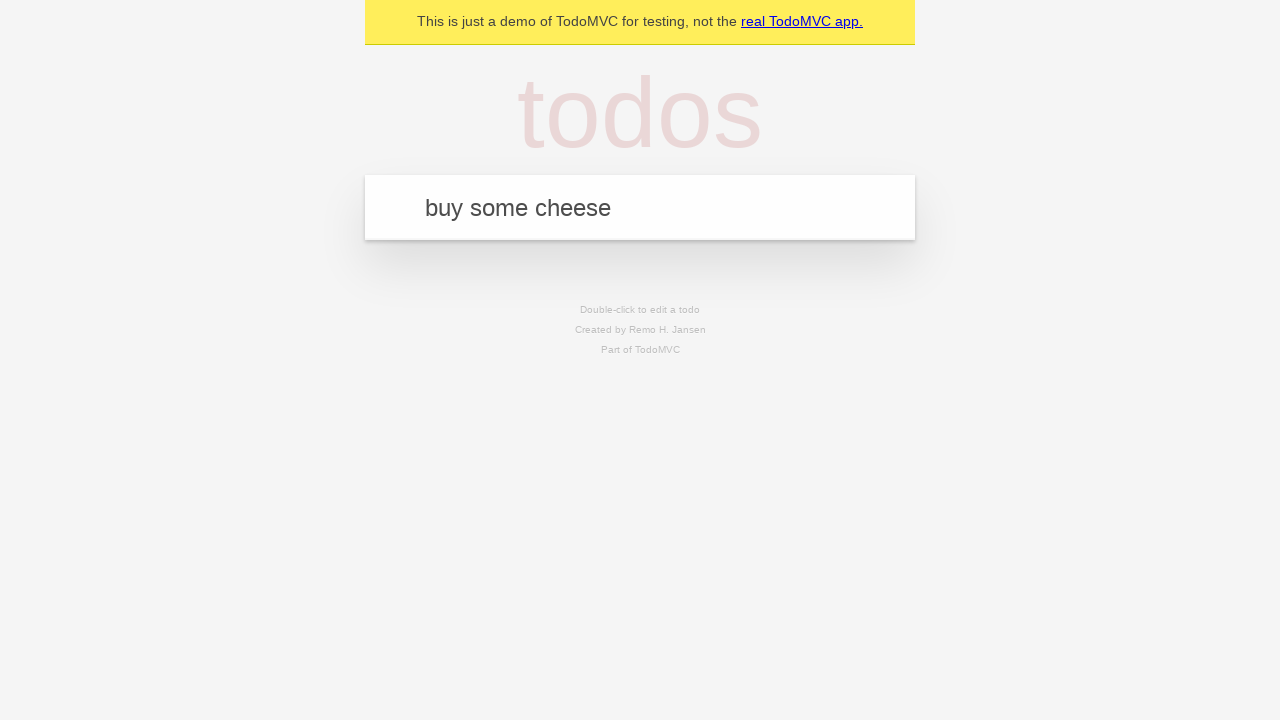

Pressed Enter to create todo 'buy some cheese' on internal:attr=[placeholder="What needs to be done?"i]
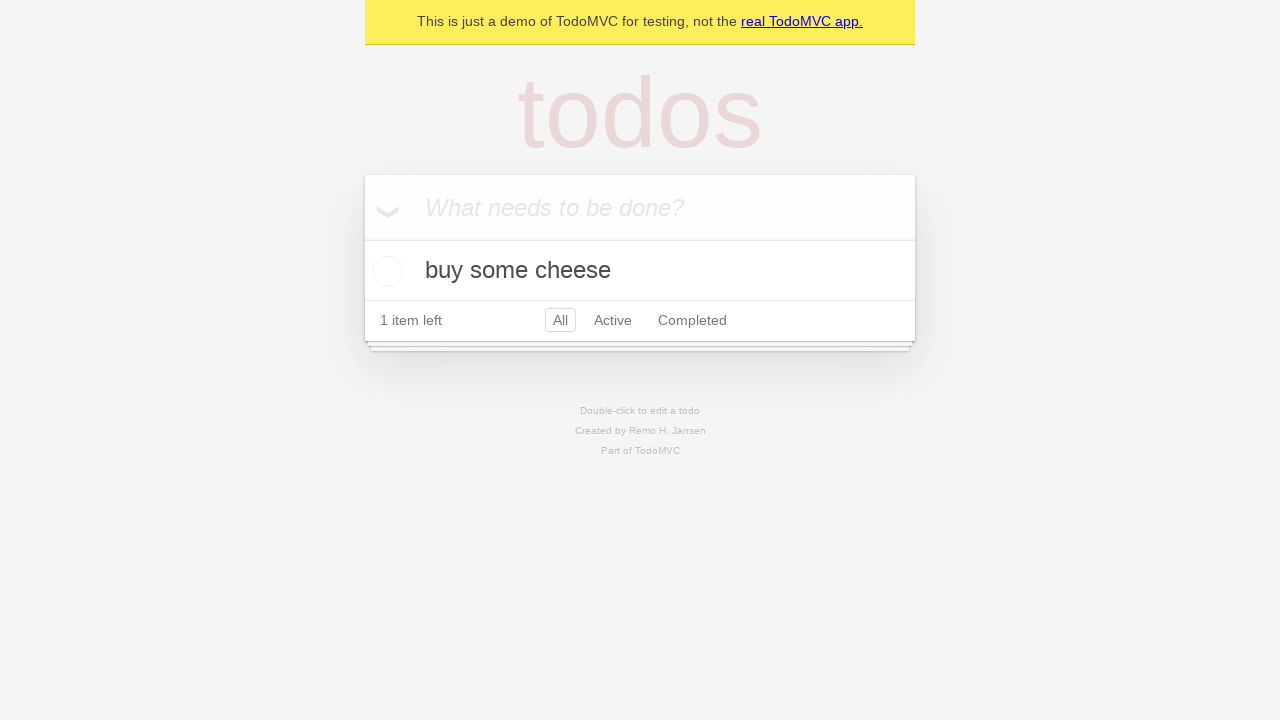

Filled todo input with 'feed the cat' on internal:attr=[placeholder="What needs to be done?"i]
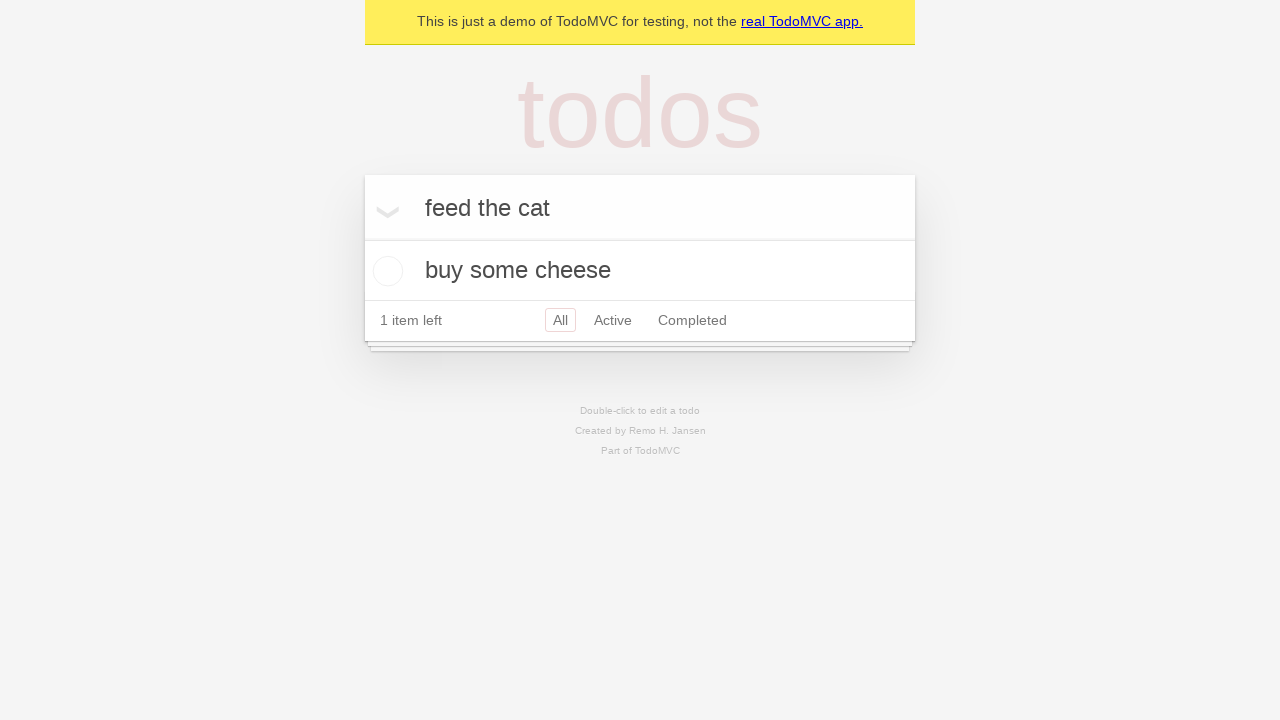

Pressed Enter to create todo 'feed the cat' on internal:attr=[placeholder="What needs to be done?"i]
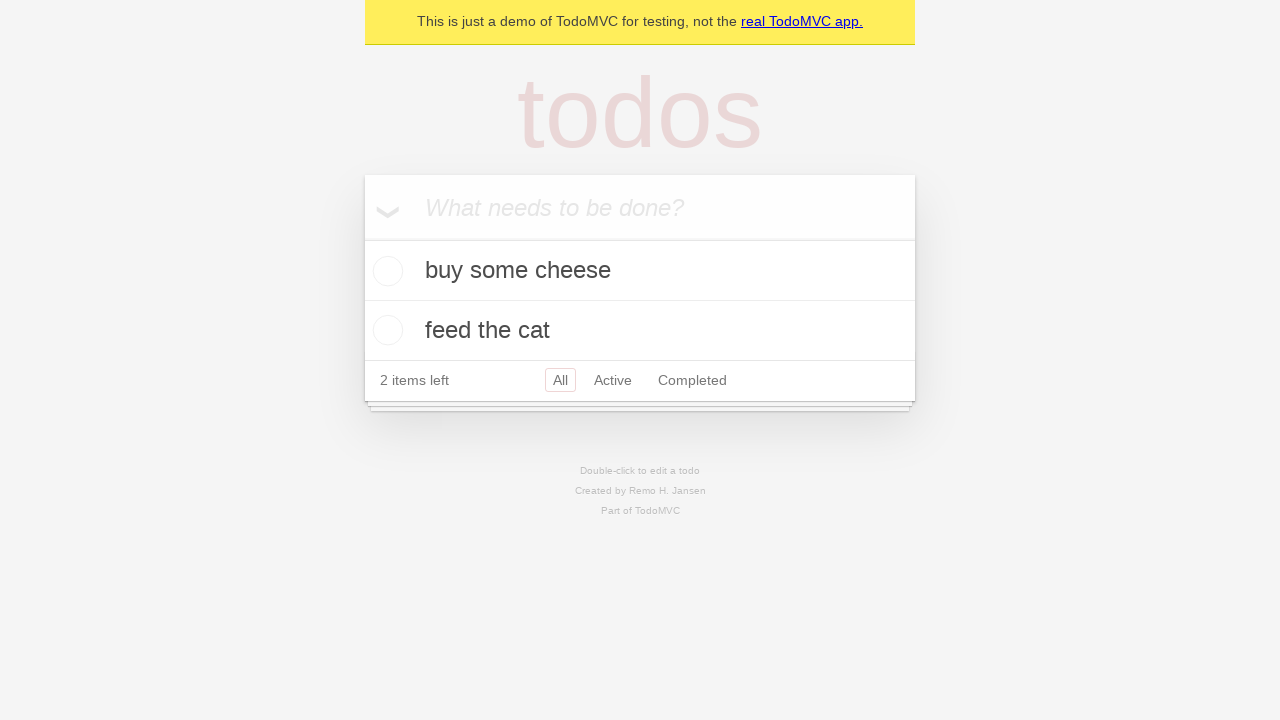

Waited for todo items to appear
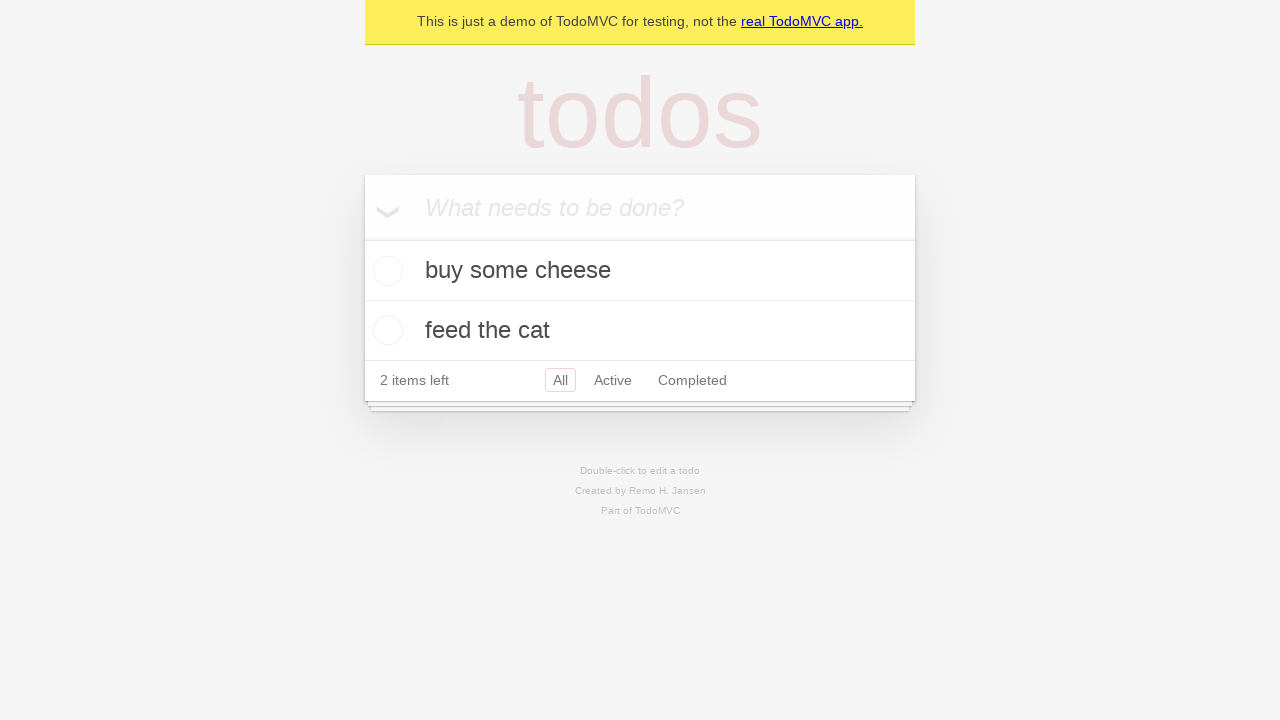

Located all todo items
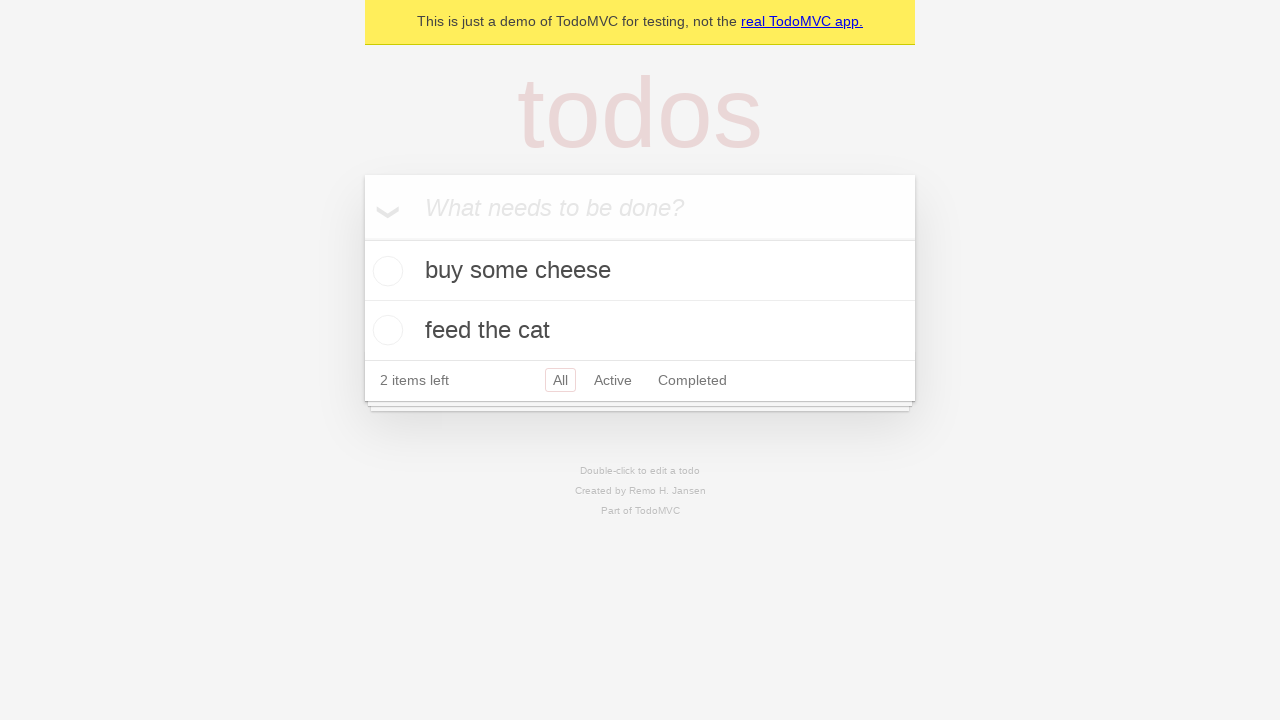

Located checkbox for first todo item
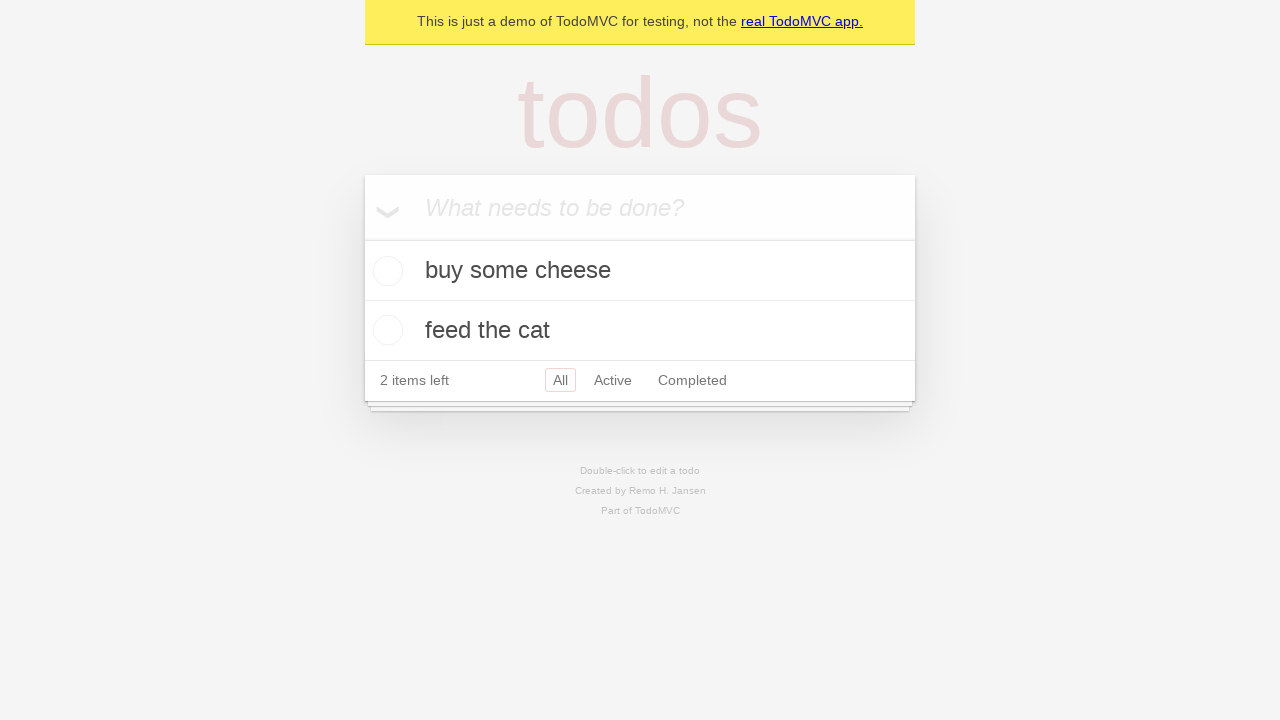

Checked the first todo item at (385, 271) on internal:testid=[data-testid="todo-item"s] >> nth=0 >> internal:role=checkbox
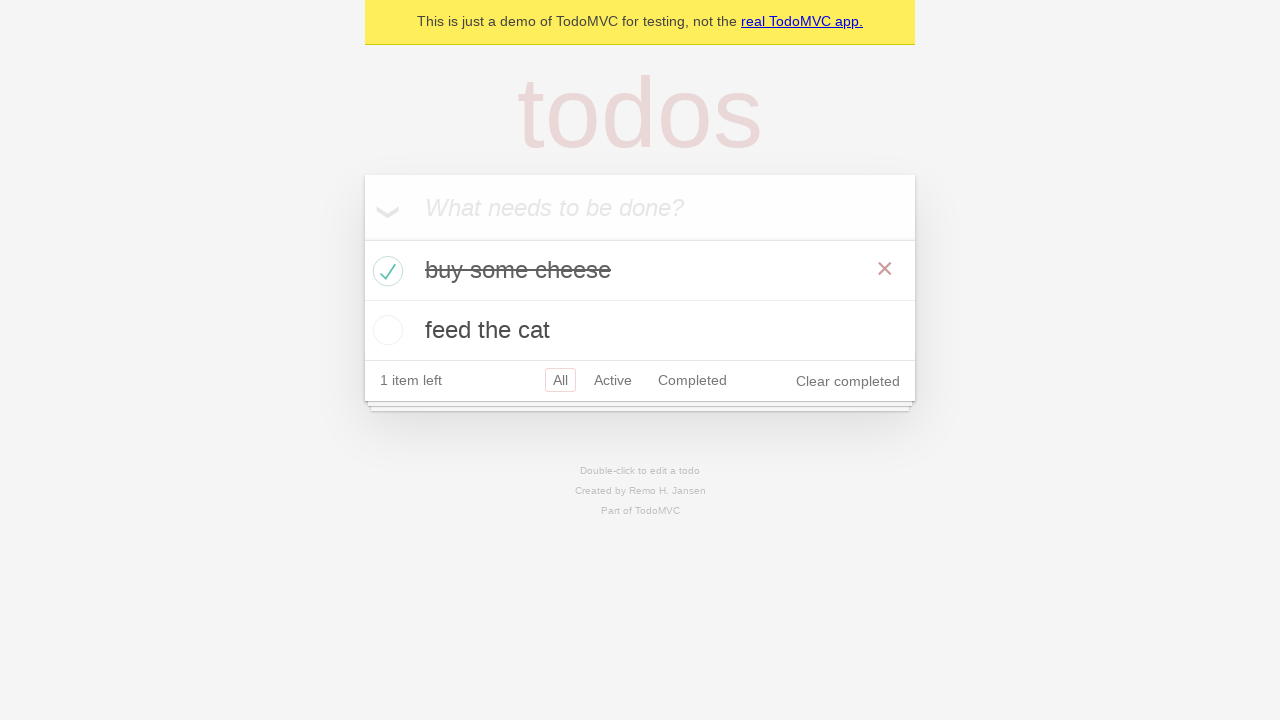

Reloaded the page
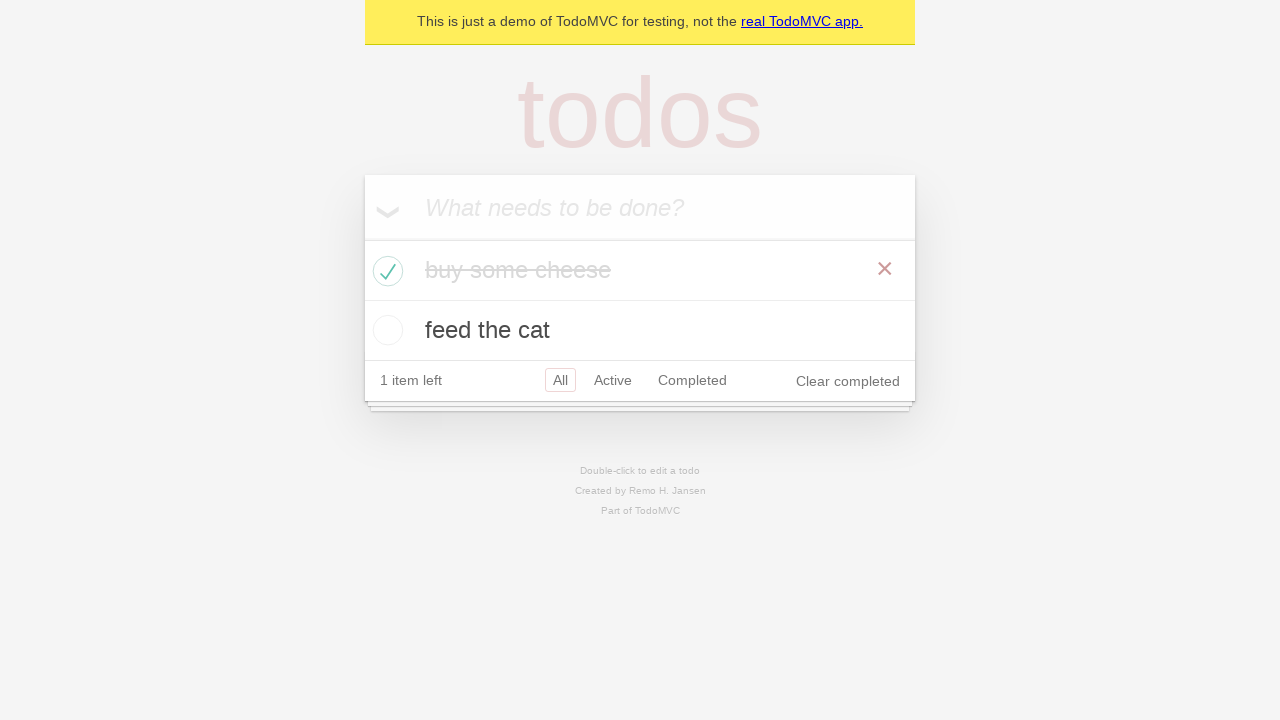

Waited for todo items to reappear after reload
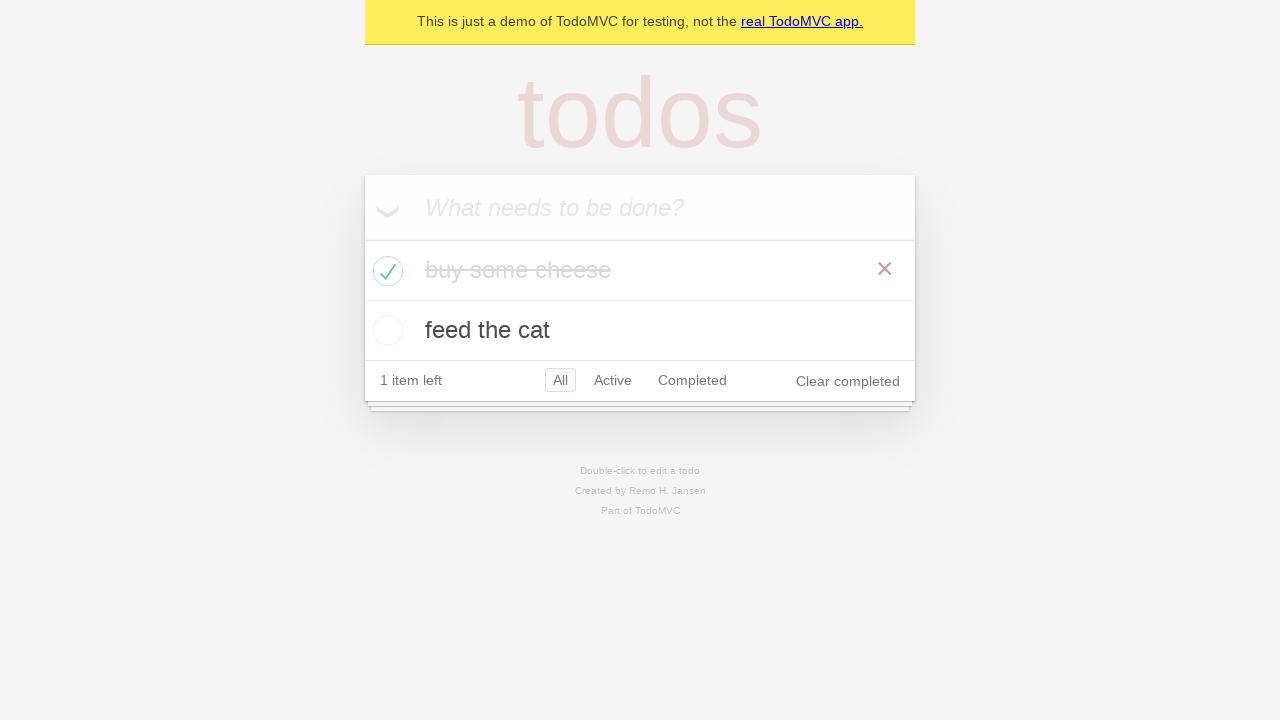

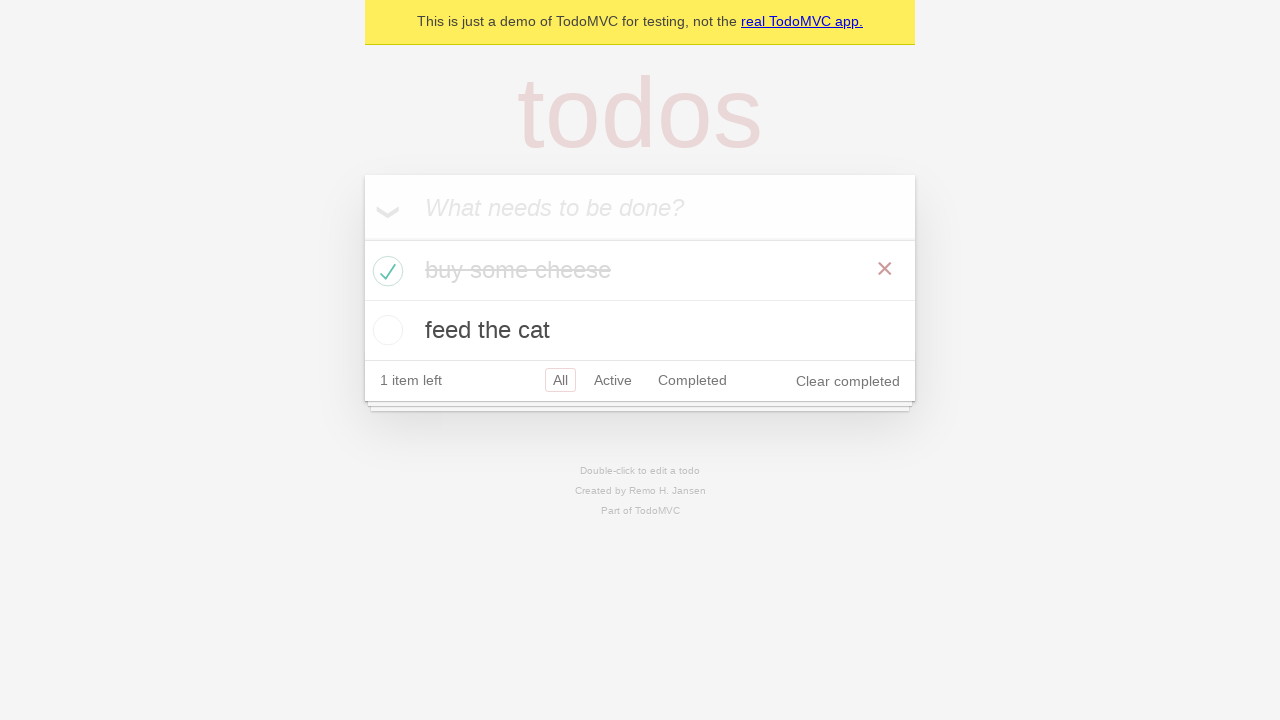